Tests a contact form submission on UltimateQA's complicated page by filling in name, email, message fields, solving a simple math CAPTCHA by reading and calculating the values from the page, and submitting the form.

Starting URL: https://www.ultimateqa.com/complicated-page/

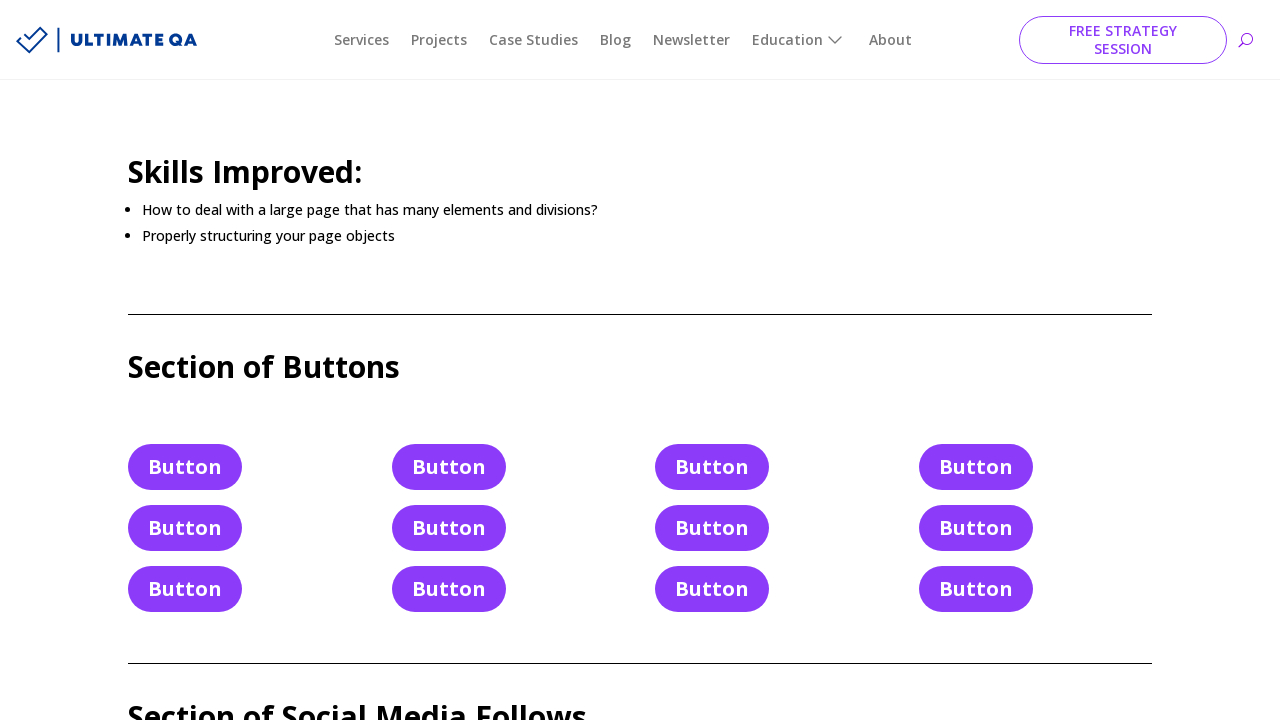

Filled contact form name field with 'John Smith' on #et_pb_contact_name_1
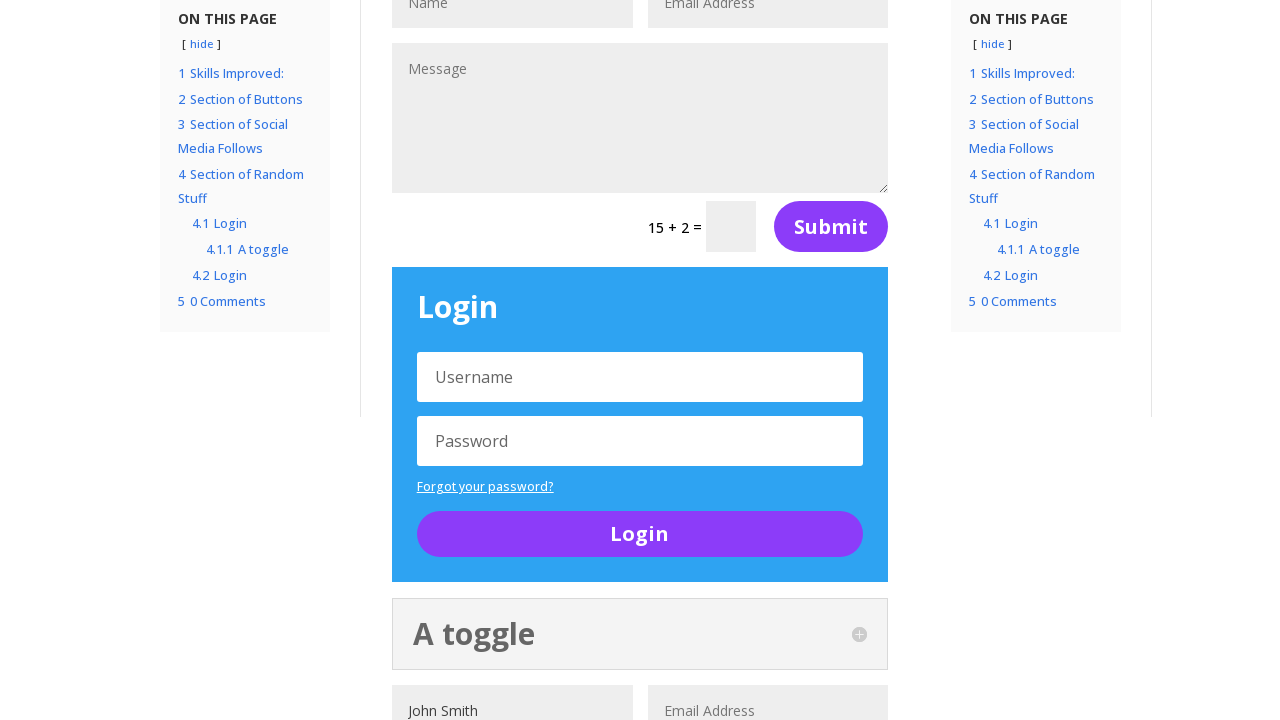

Filled contact form email field with 'johnsmith42@example.com' on #et_pb_contact_email_1
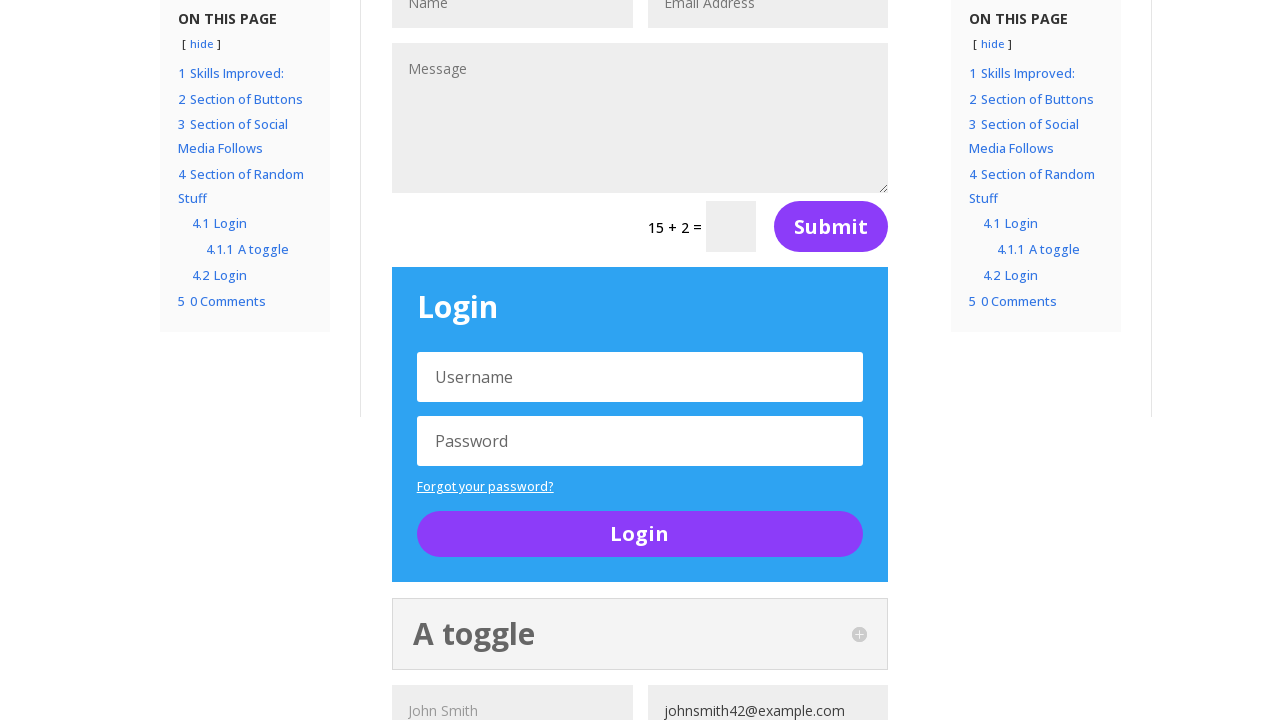

Filled contact form message field with test message on #et_pb_contact_message_1
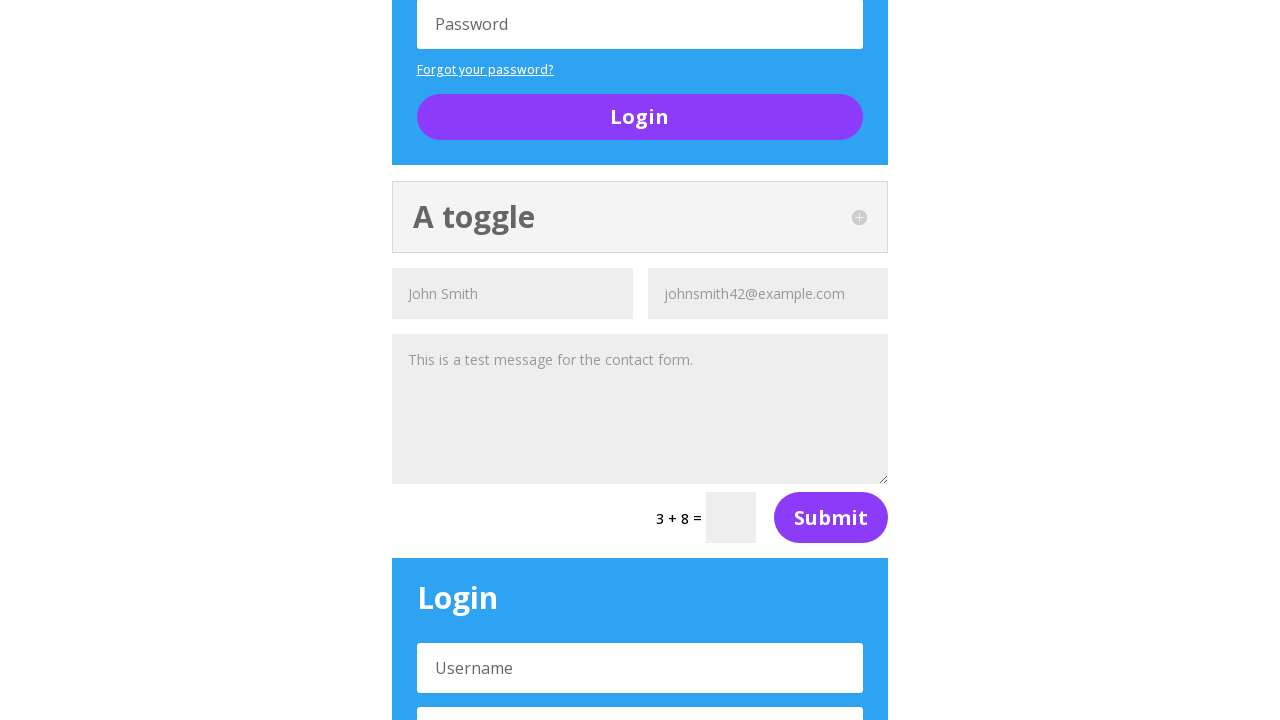

Located CAPTCHA question element
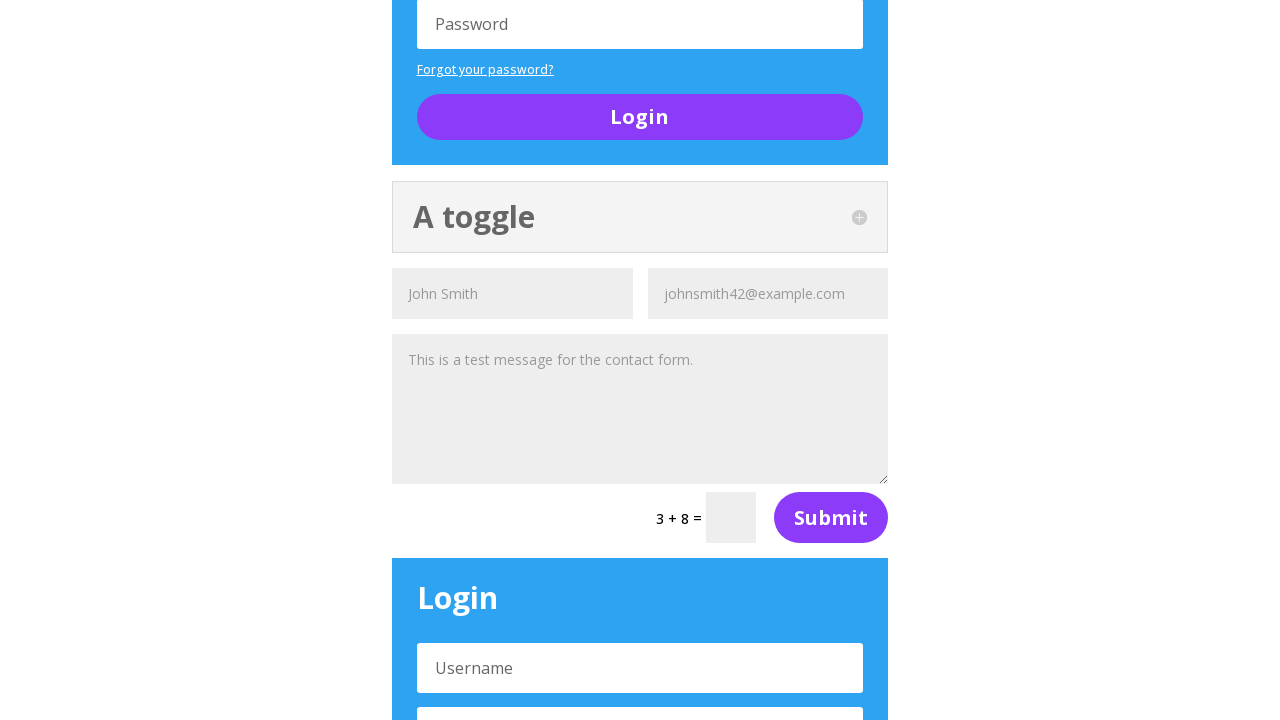

Extracted CAPTCHA text: '15 + 2'
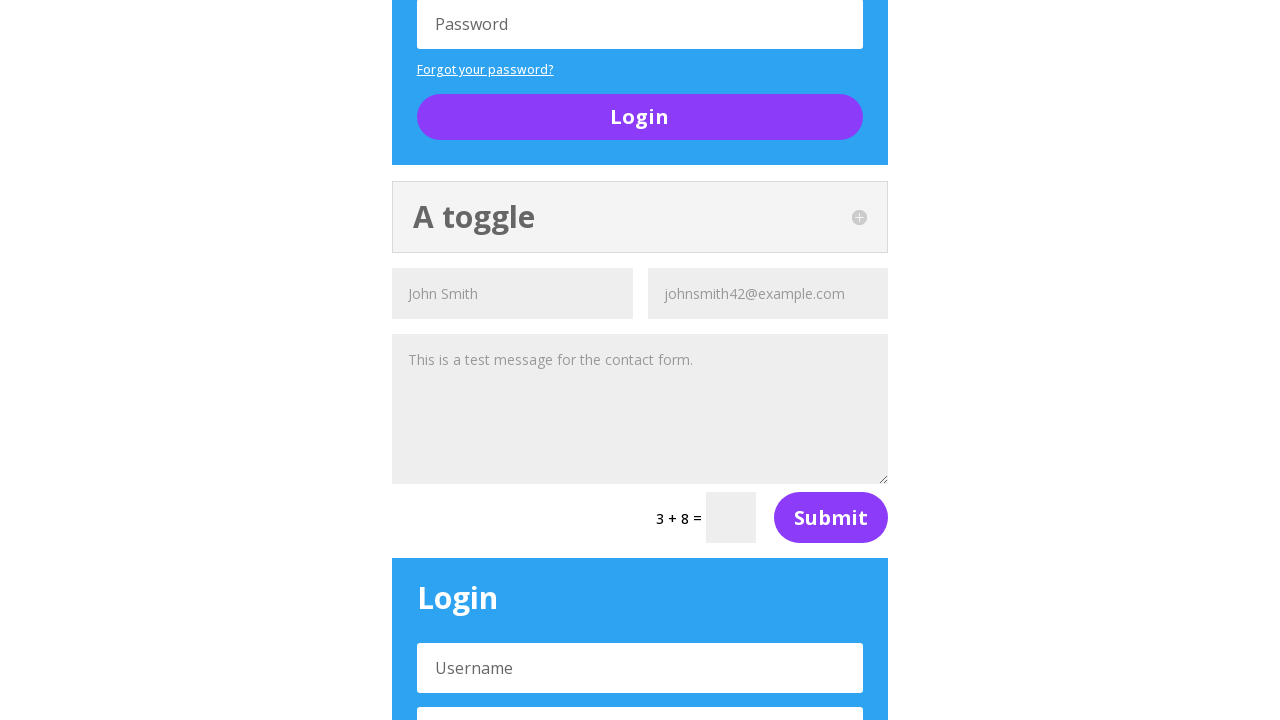

Solved CAPTCHA math problem: 15 + 2 = 17
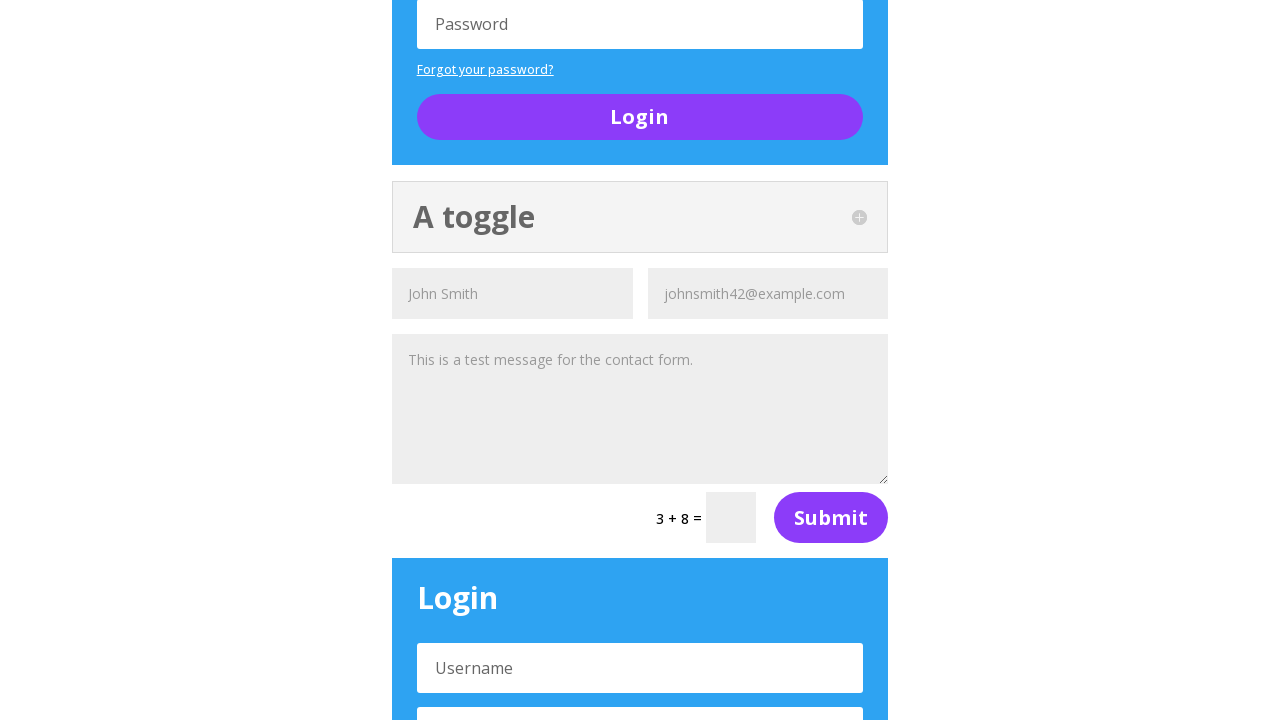

Filled CAPTCHA answer field with '17' on #et_pb_contact_form_0 input.et_pb_contact_captcha
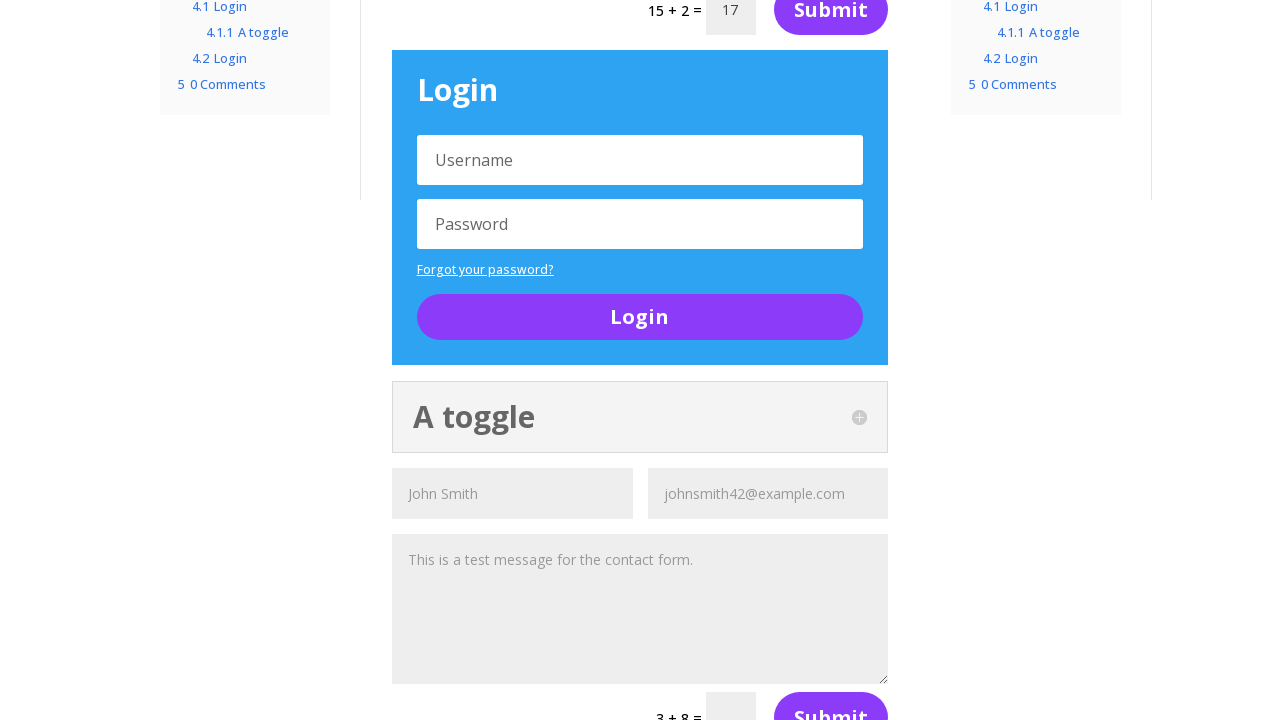

Clicked contact form submit button at (831, 26) on #et_pb_contact_form_0 button[type='submit']
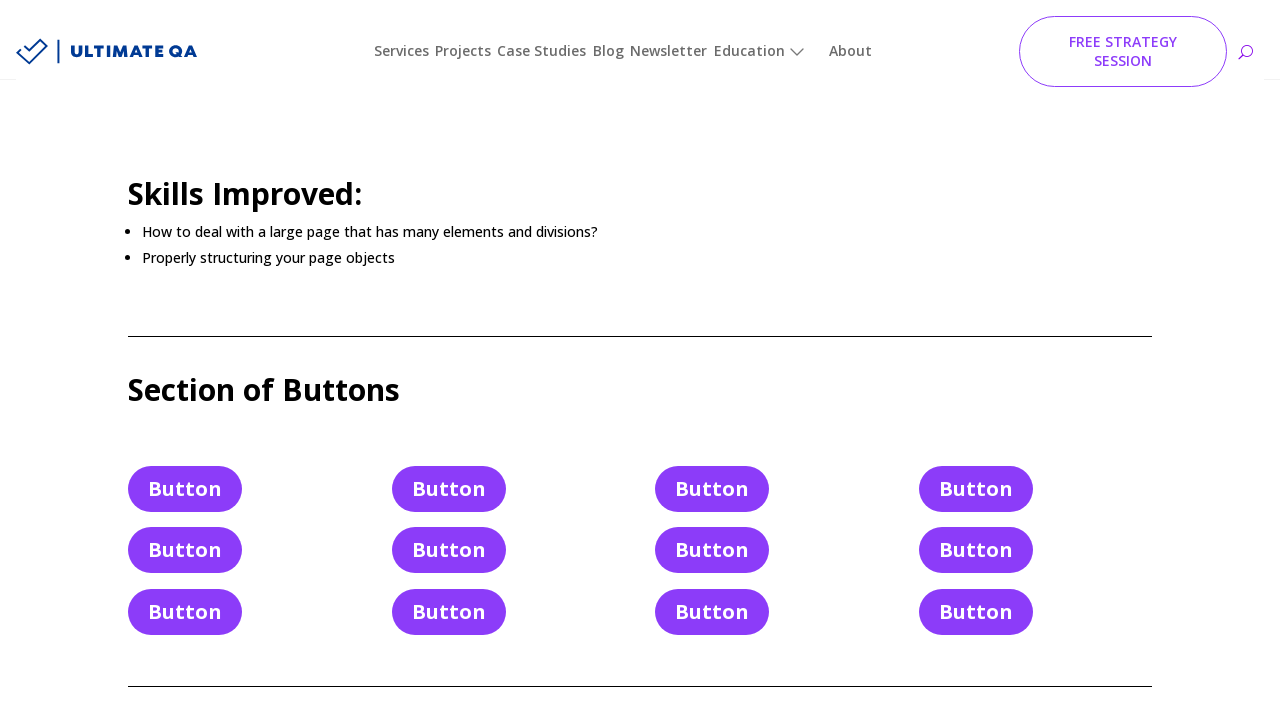

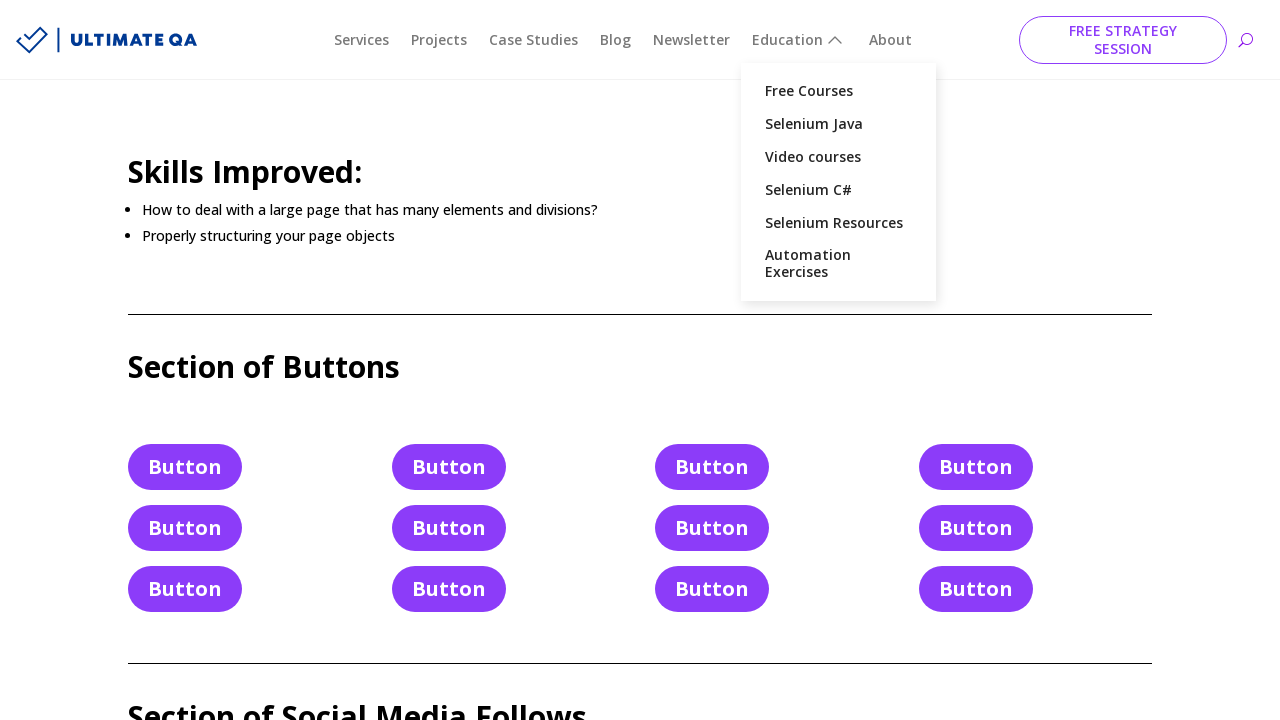